Tests handling iframes by clicking a button inside an iframe

Starting URL: https://www.w3schools.com/jsref/tryit.asp?filename=tryjsref_submit_get

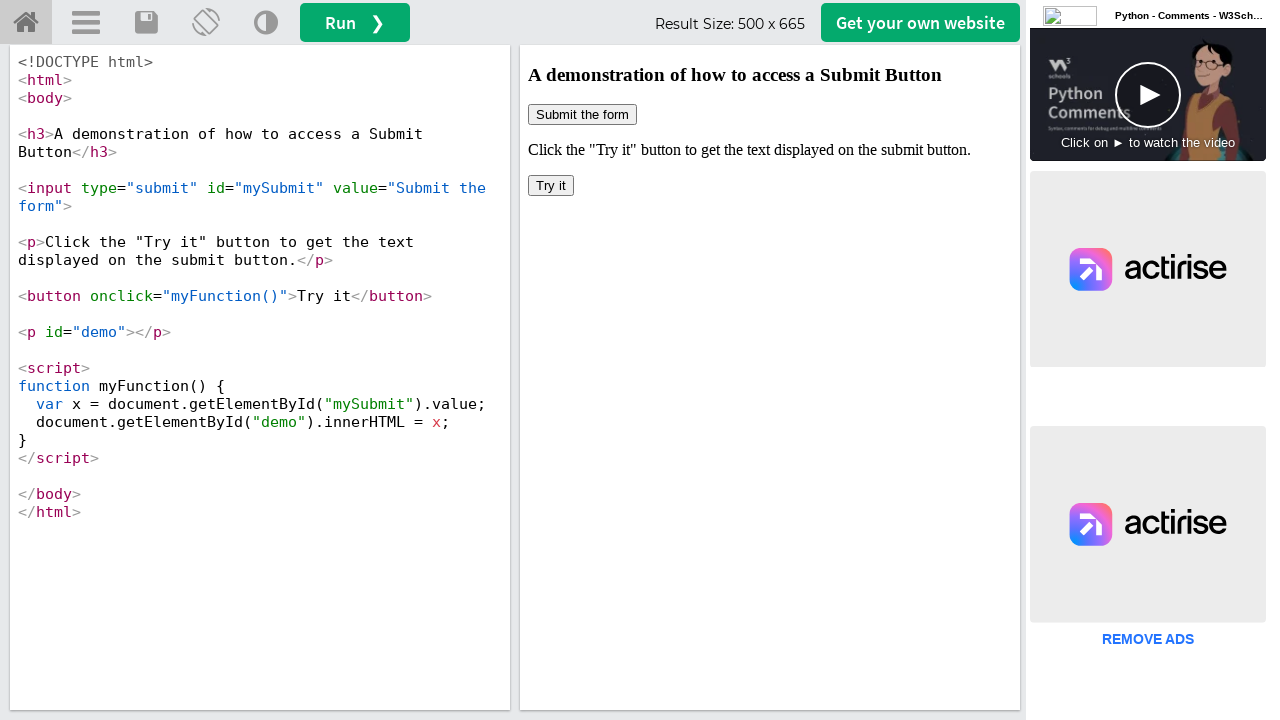

Set default timeout to 90 seconds for iframe handling
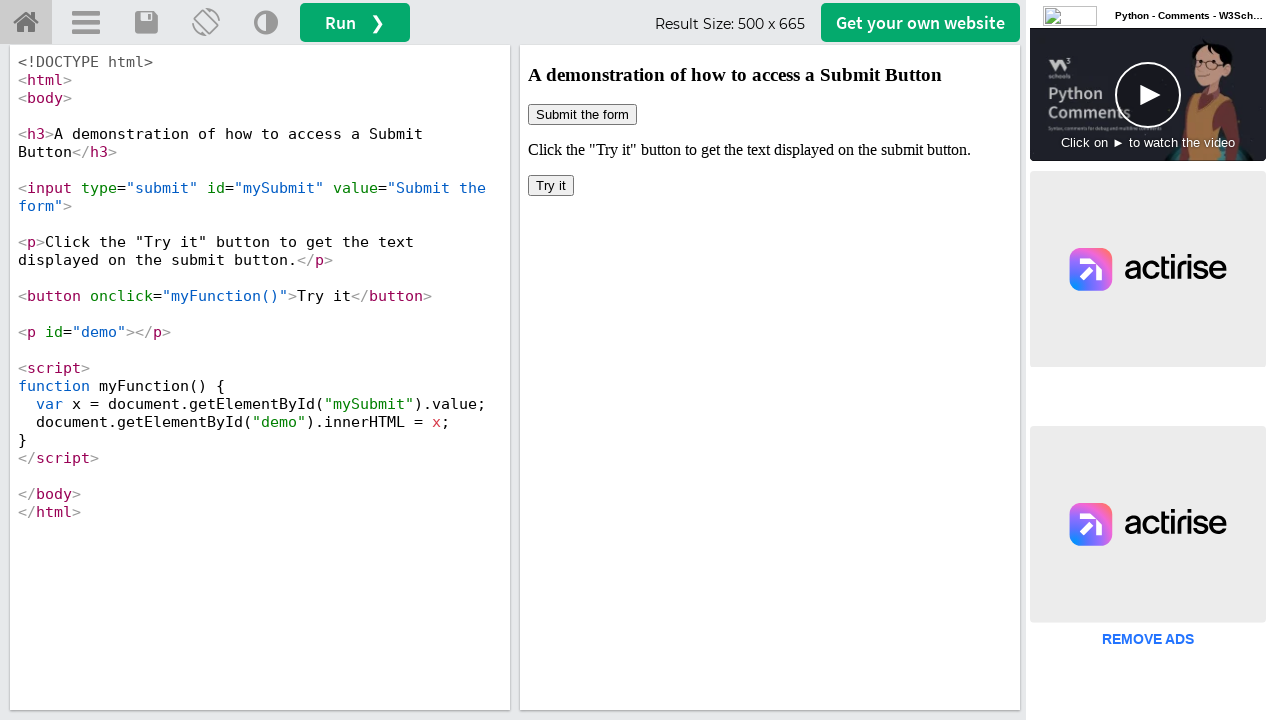

Clicked 'Try it' button inside iframeResult at (551, 186) on xpath=//button[text()='Try it']
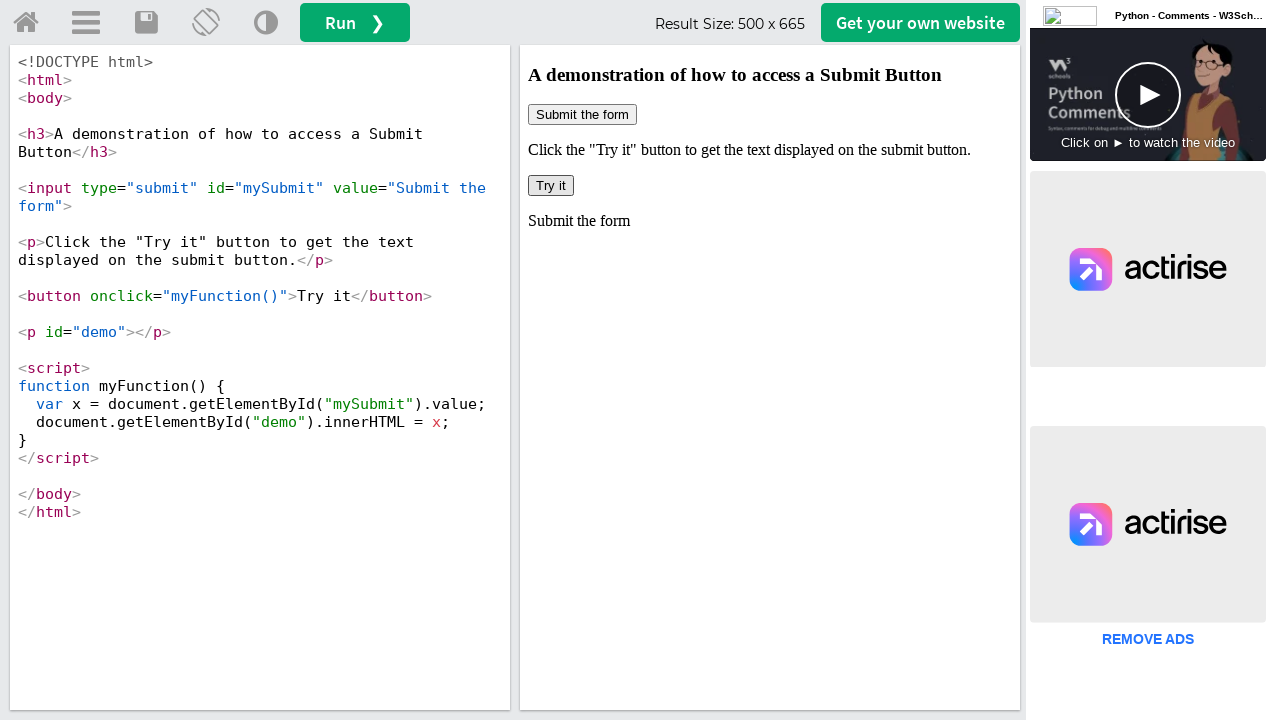

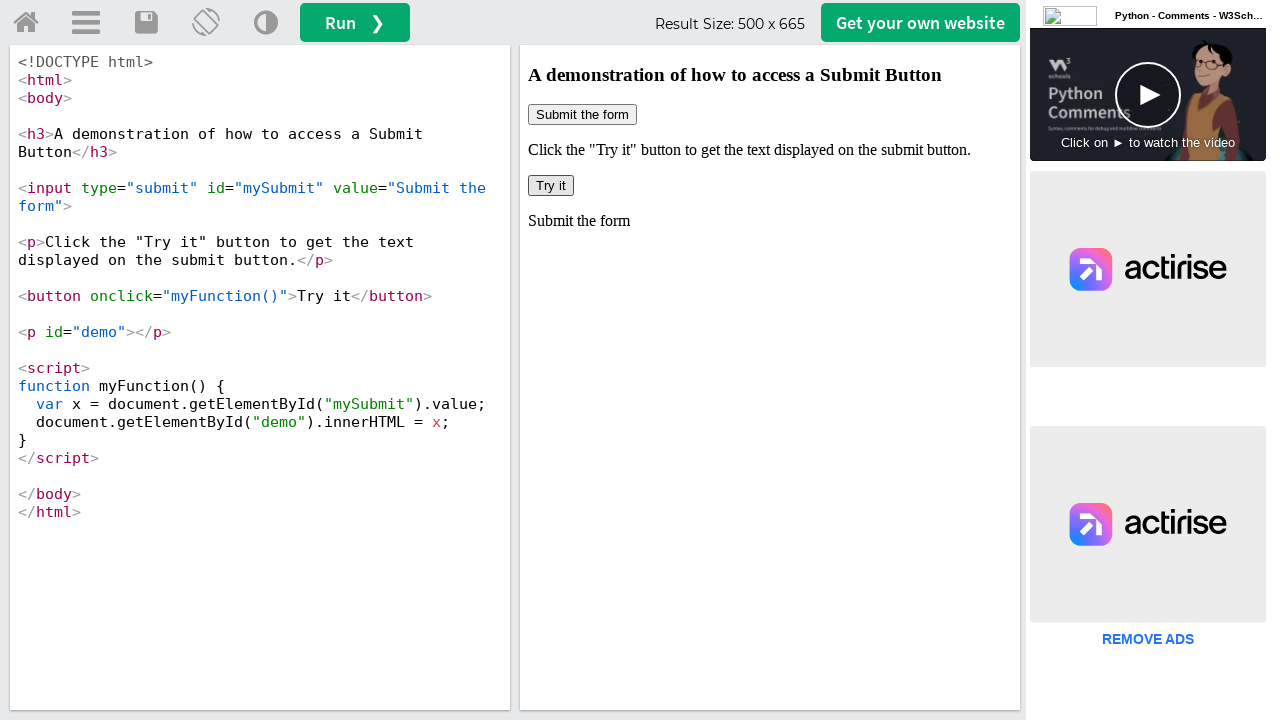